Tests email input validation by submitting an email without '@' symbol and verifies error message appears

Starting URL: https://www.qa-practice.com/elements/input/email

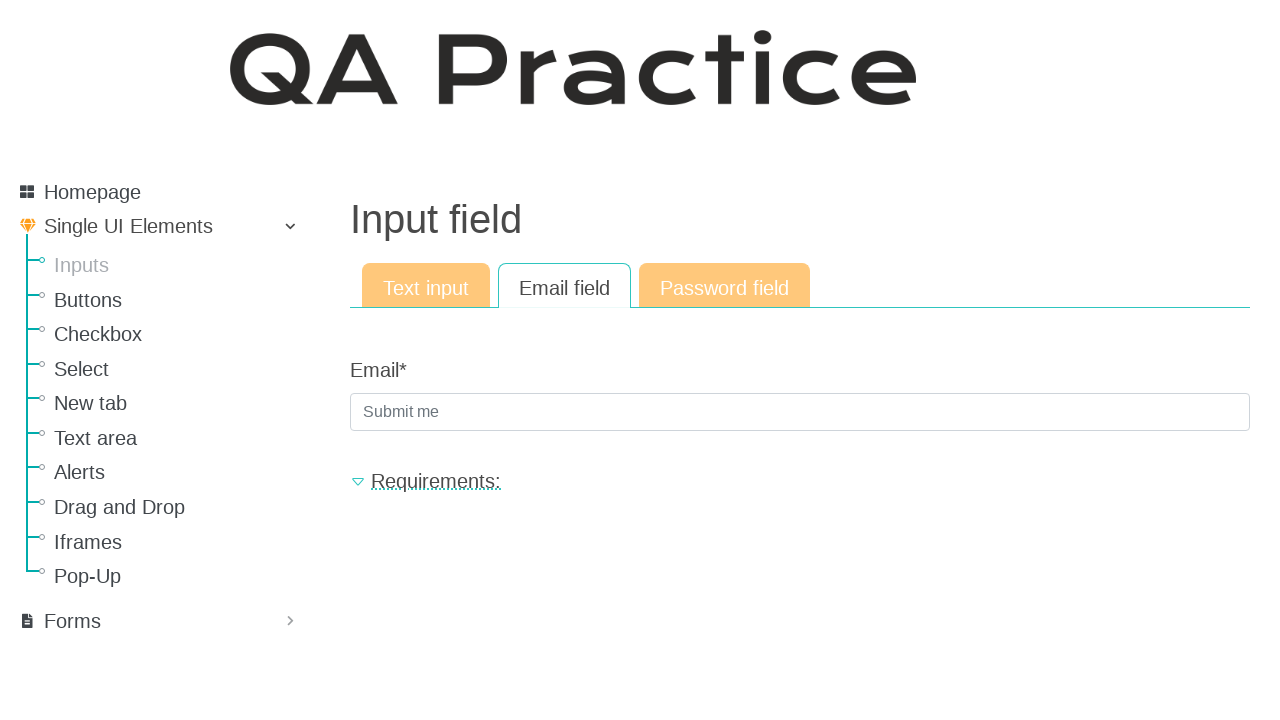

Filled email input with invalid email 'asdgmail.com' (missing @ symbol) on #id_email
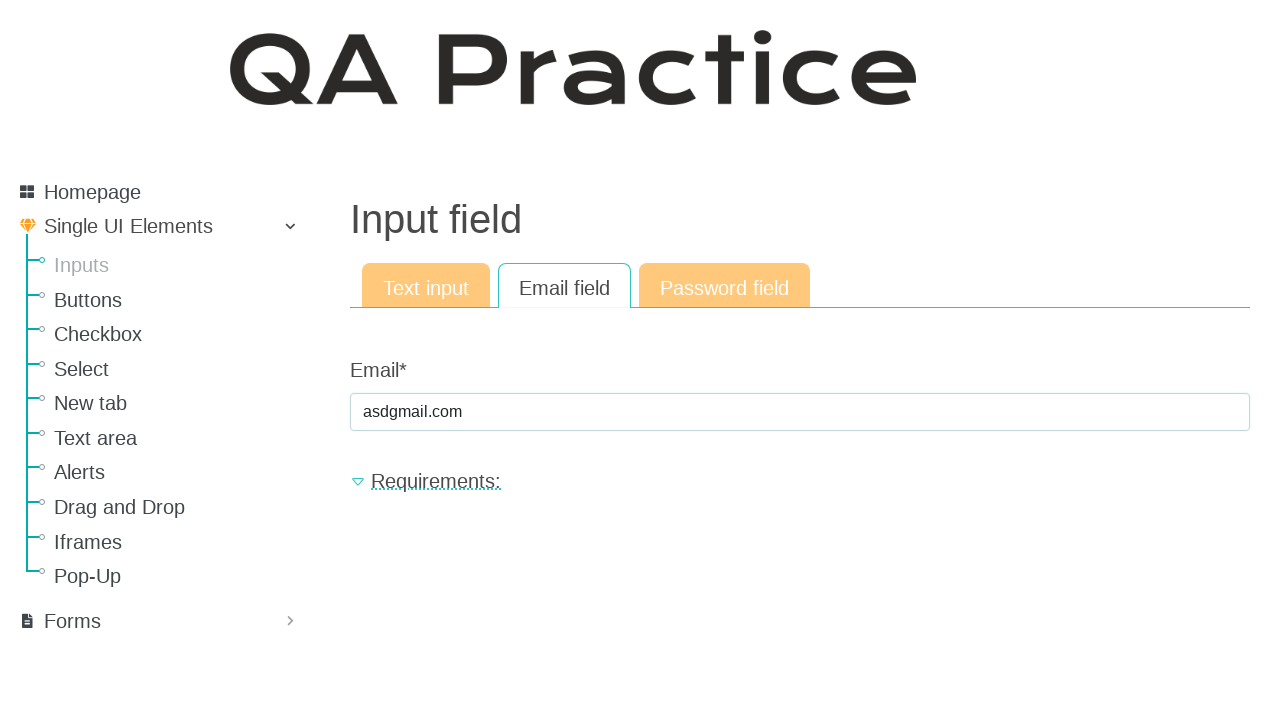

Pressed Enter to submit the form
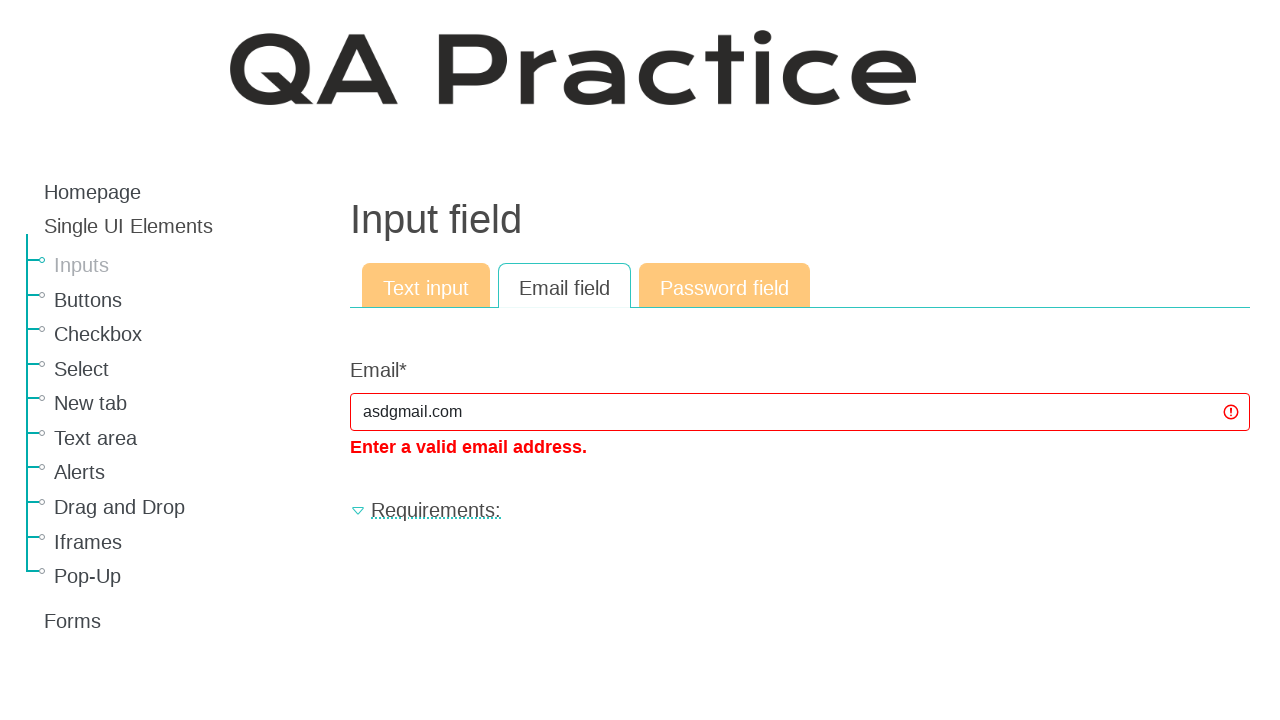

Error message appeared confirming email validation failed
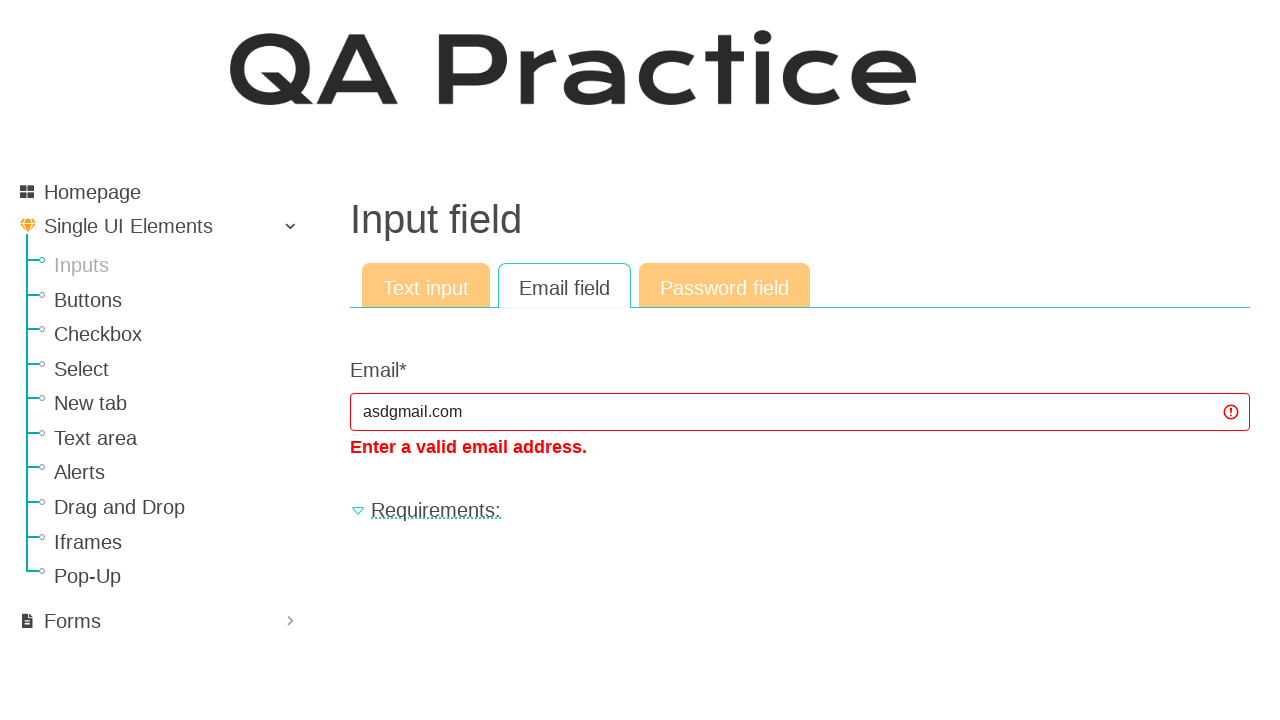

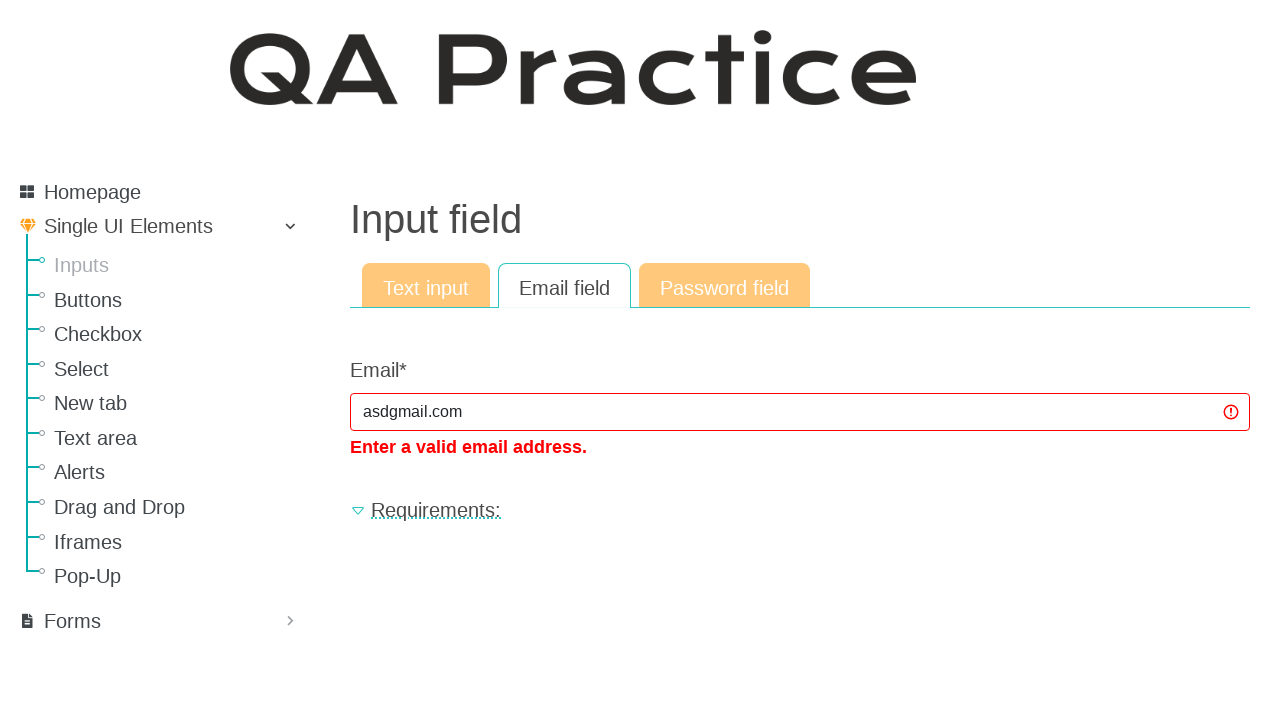